Navigates to the ASP.NET Awesome demo page and verifies the presence and attributes of a radio button element

Starting URL: https://demo.aspnetawesome.com/

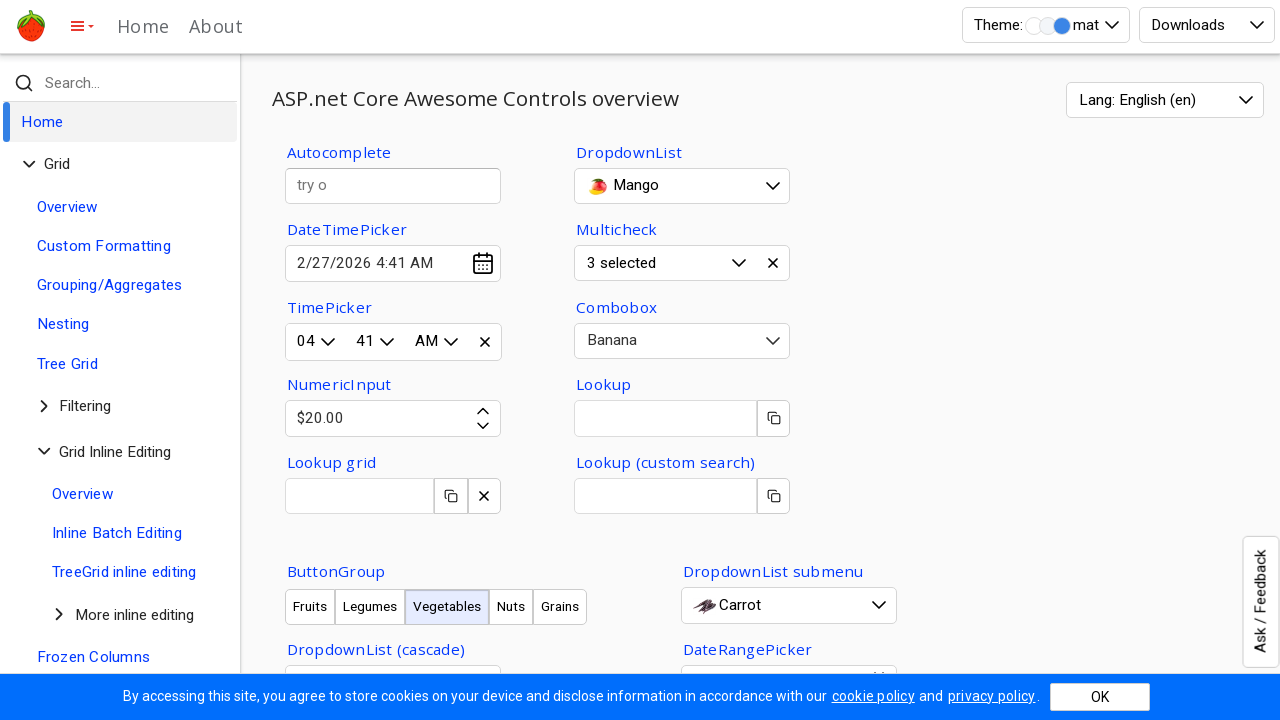

Navigated to ASP.NET Awesome demo page
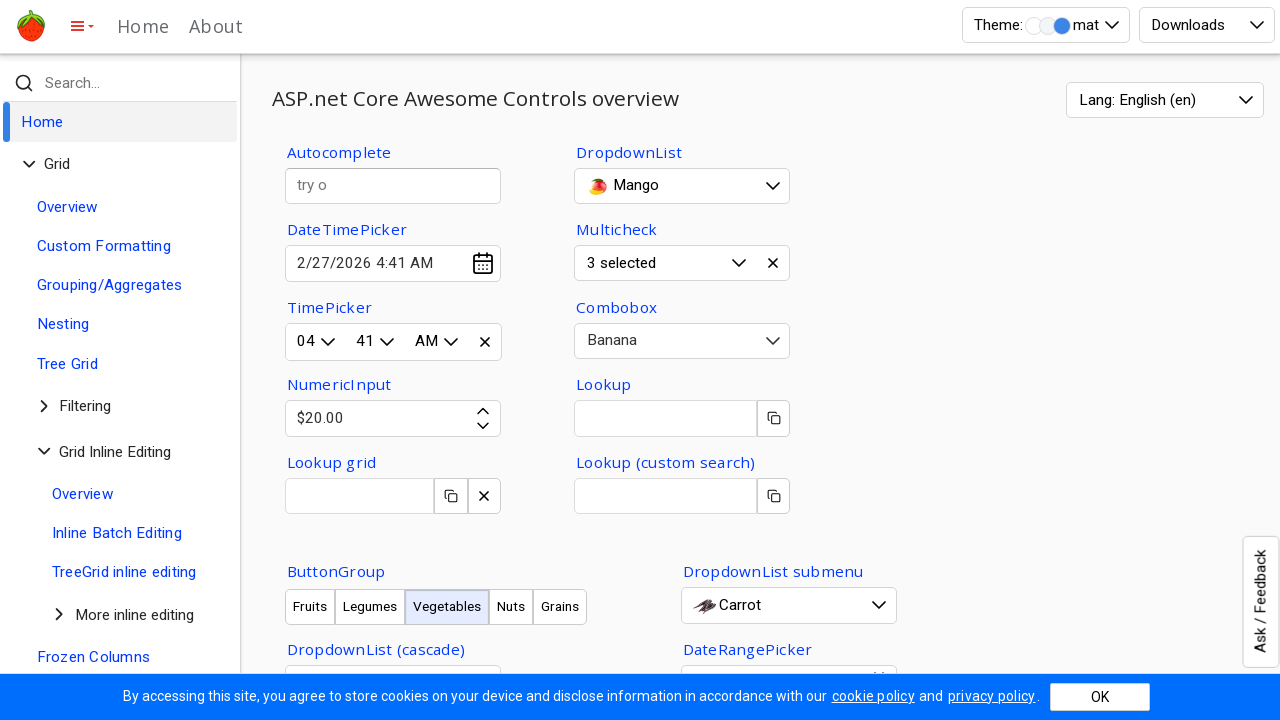

Located the 10th radio button element
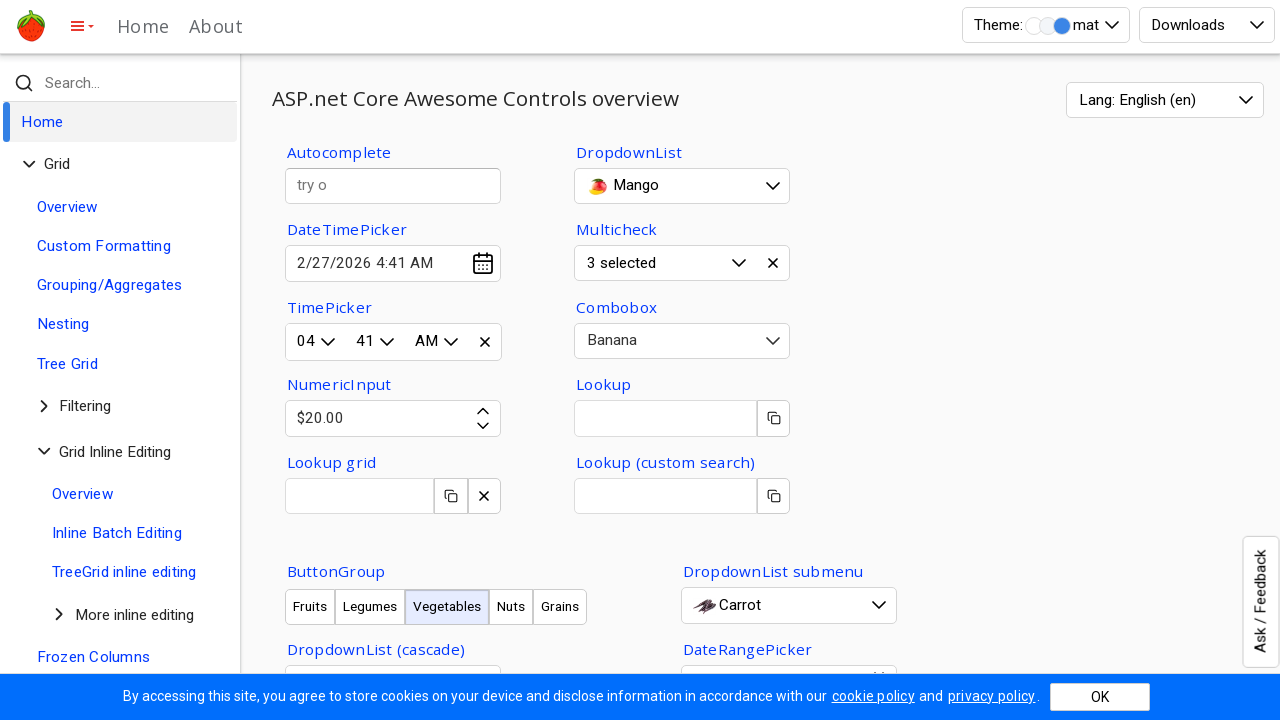

Radio button element is attached to the DOM
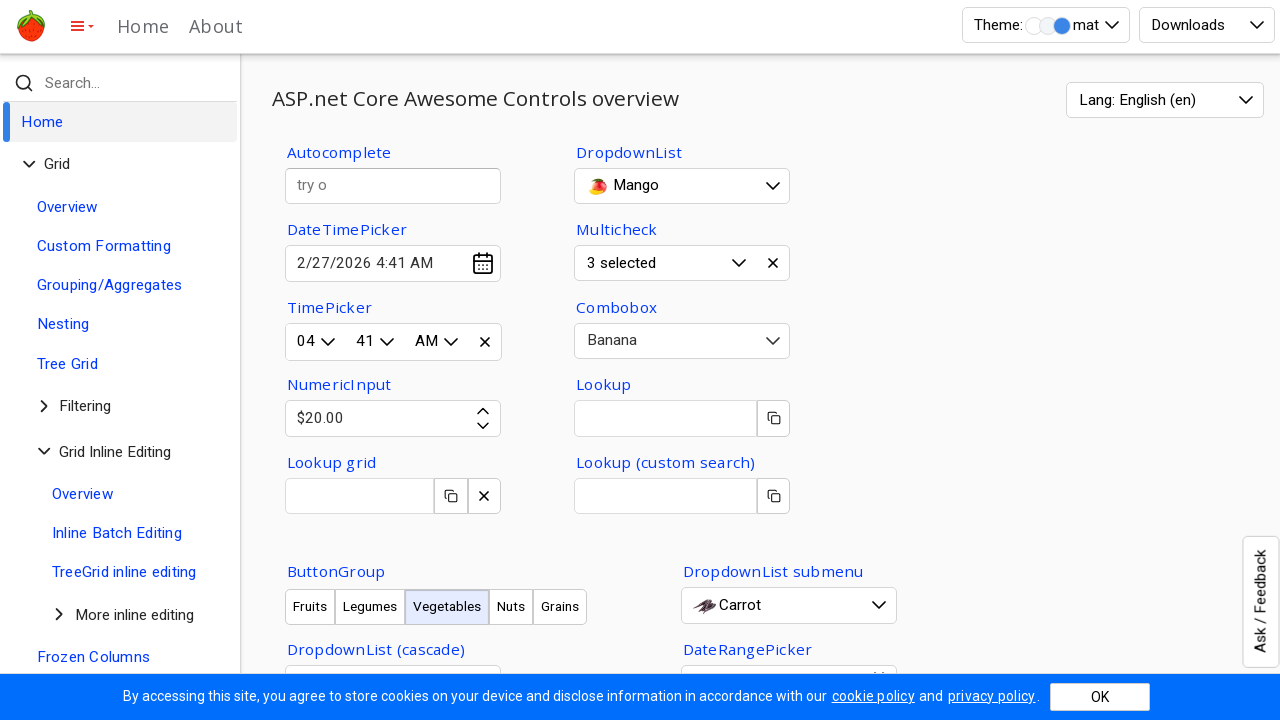

Retrieved type attribute: 'radio'
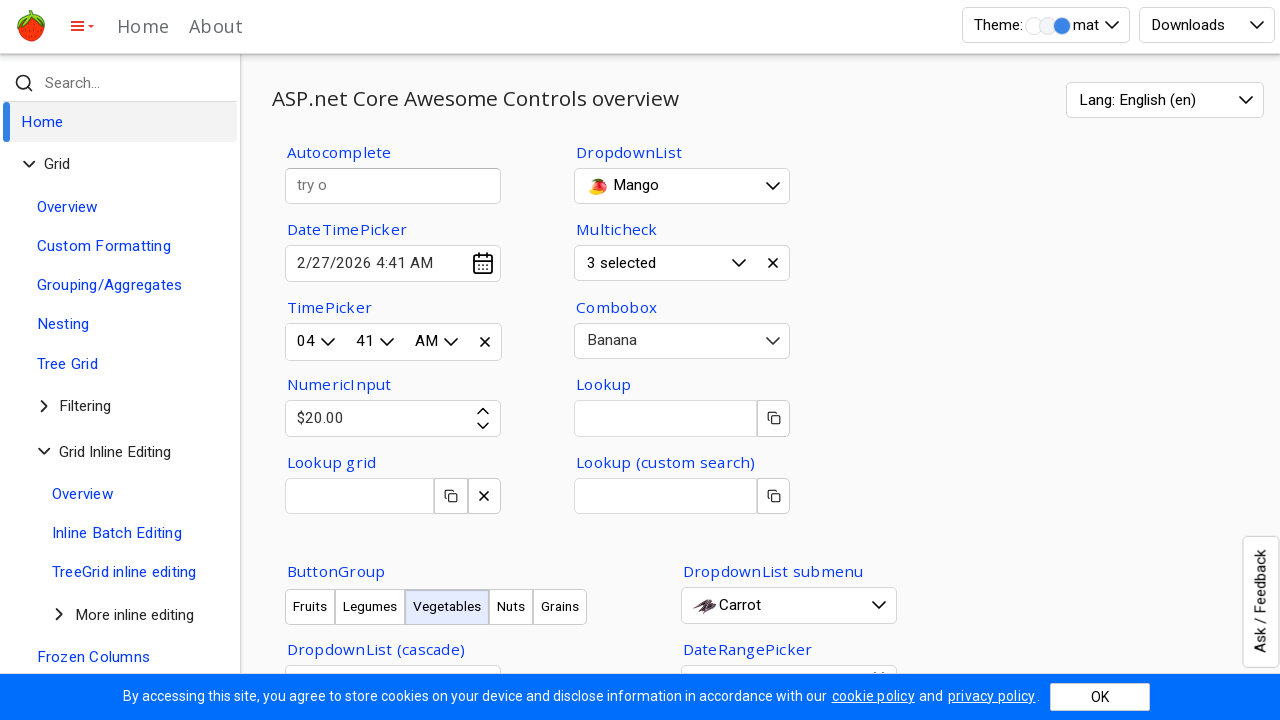

Retrieved value attribute: '257'
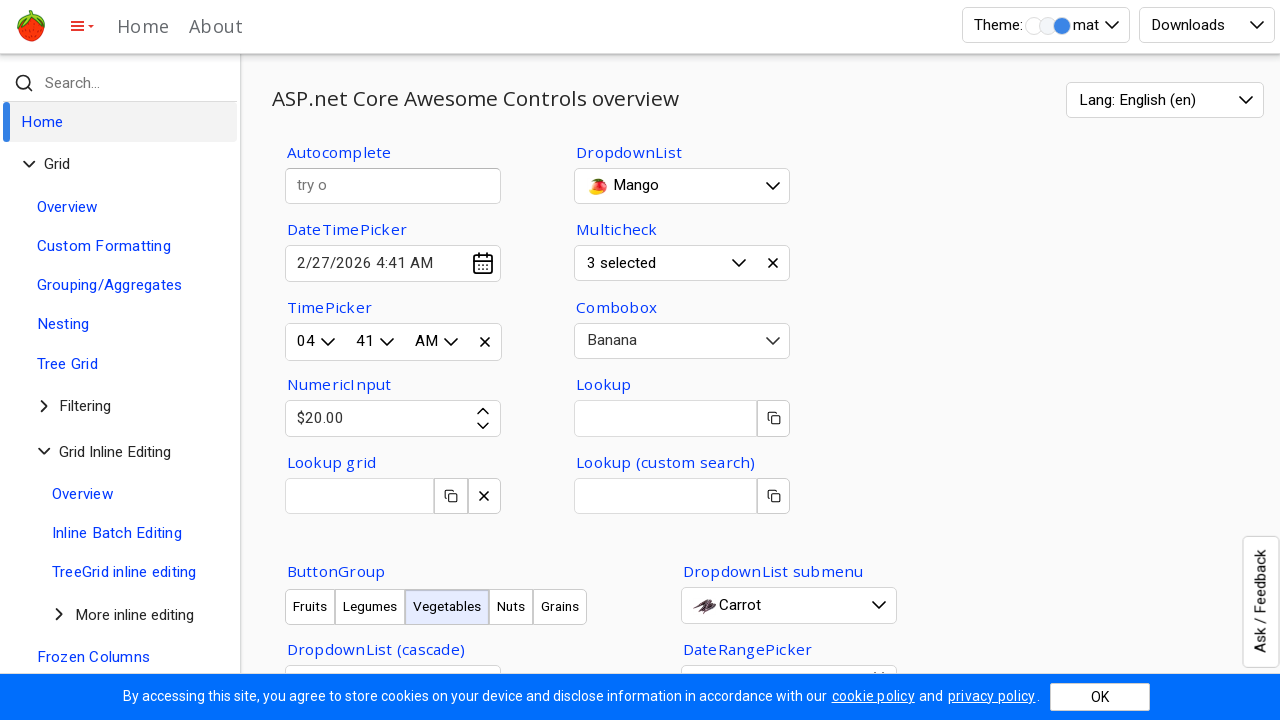

Retrieved name attribute: 'itemAllMealsSbm'
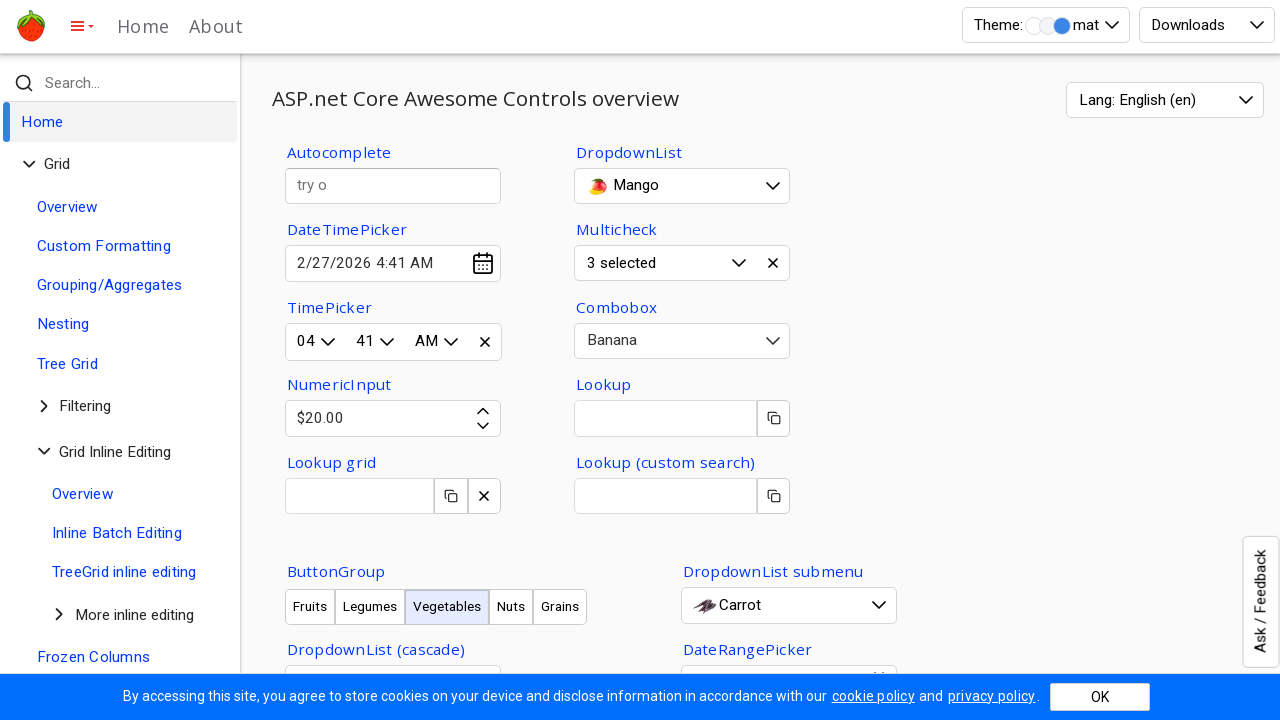

Verified radio button type attribute is 'radio'
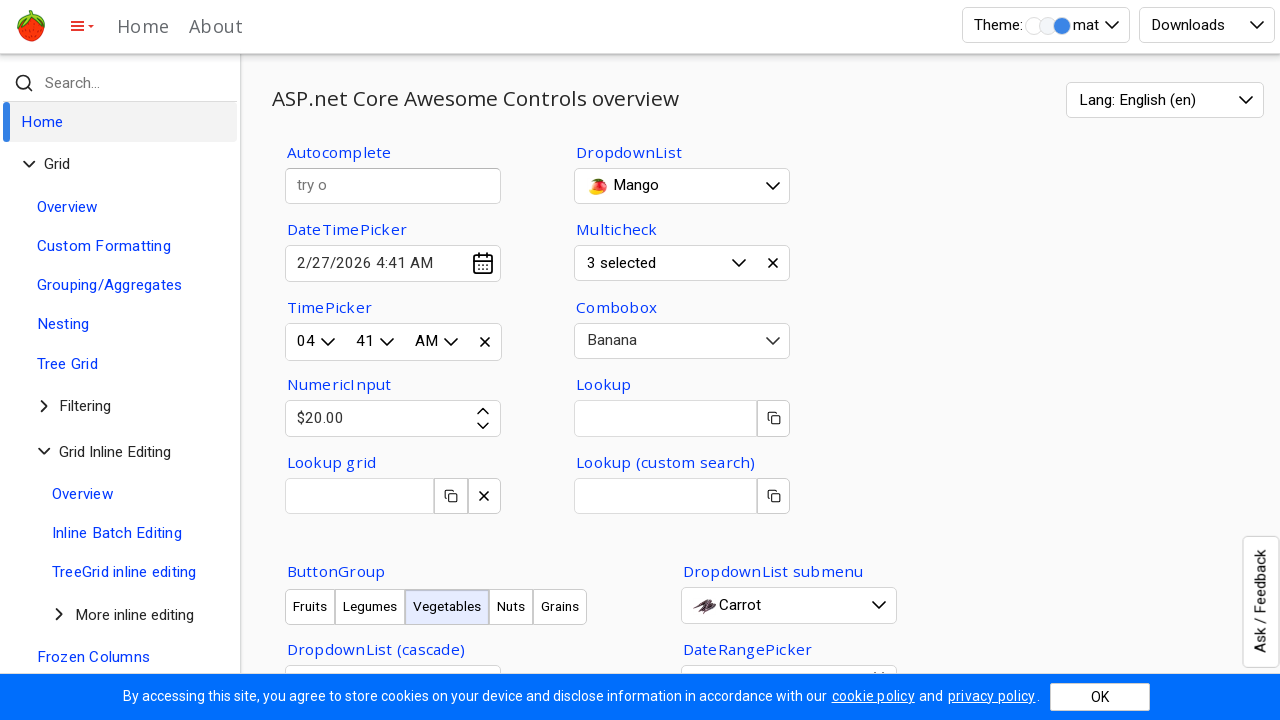

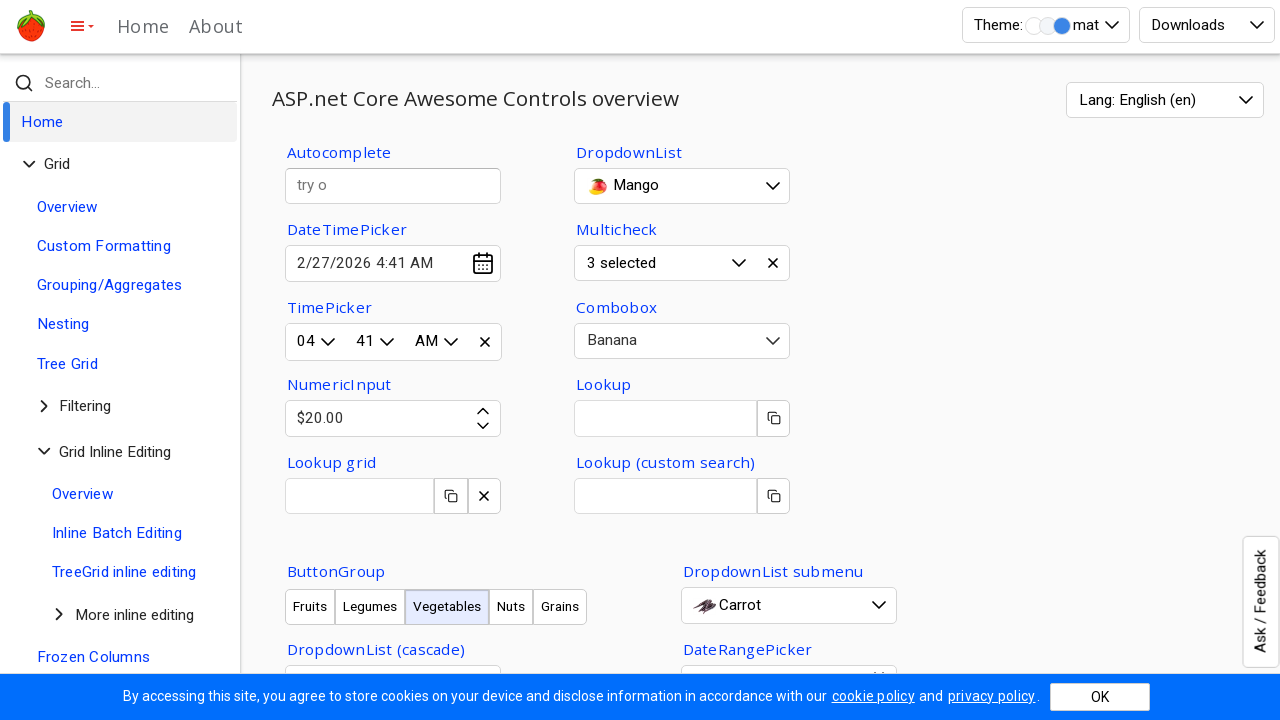